Tests hover functionality by hovering over the first avatar image and verifying that the caption (additional user information) becomes visible.

Starting URL: http://the-internet.herokuapp.com/hovers

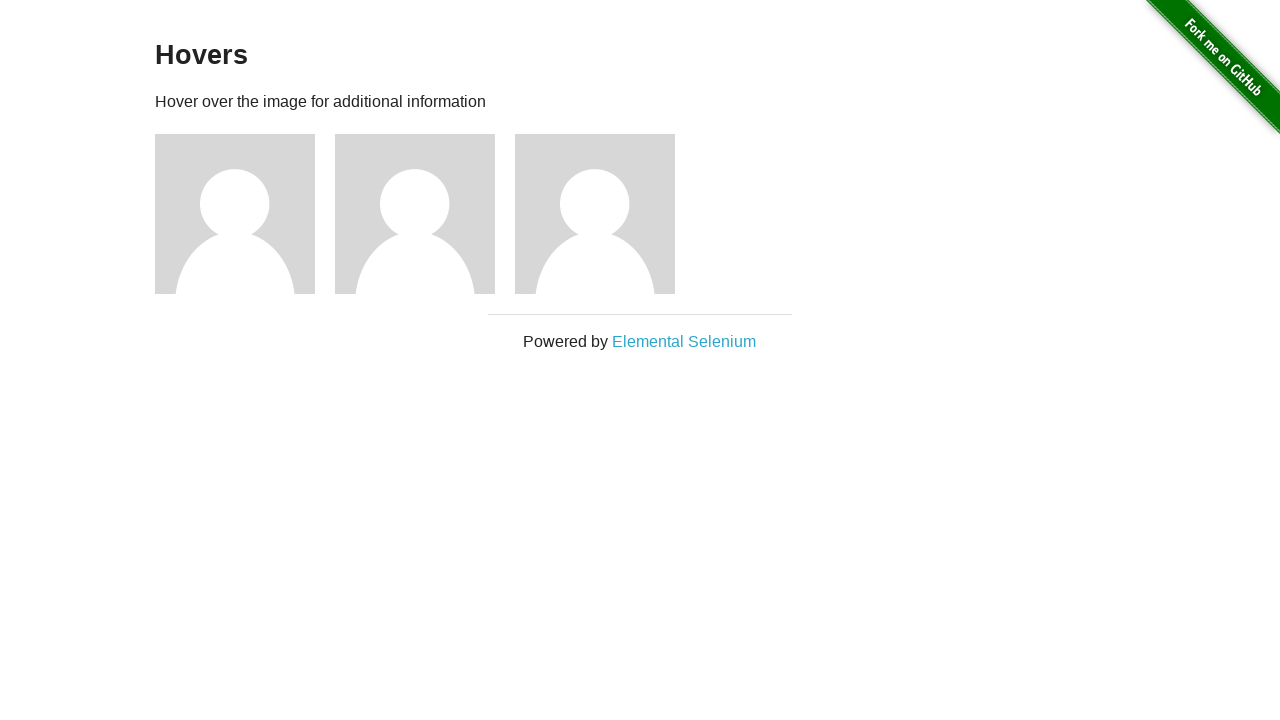

Located first avatar figure element
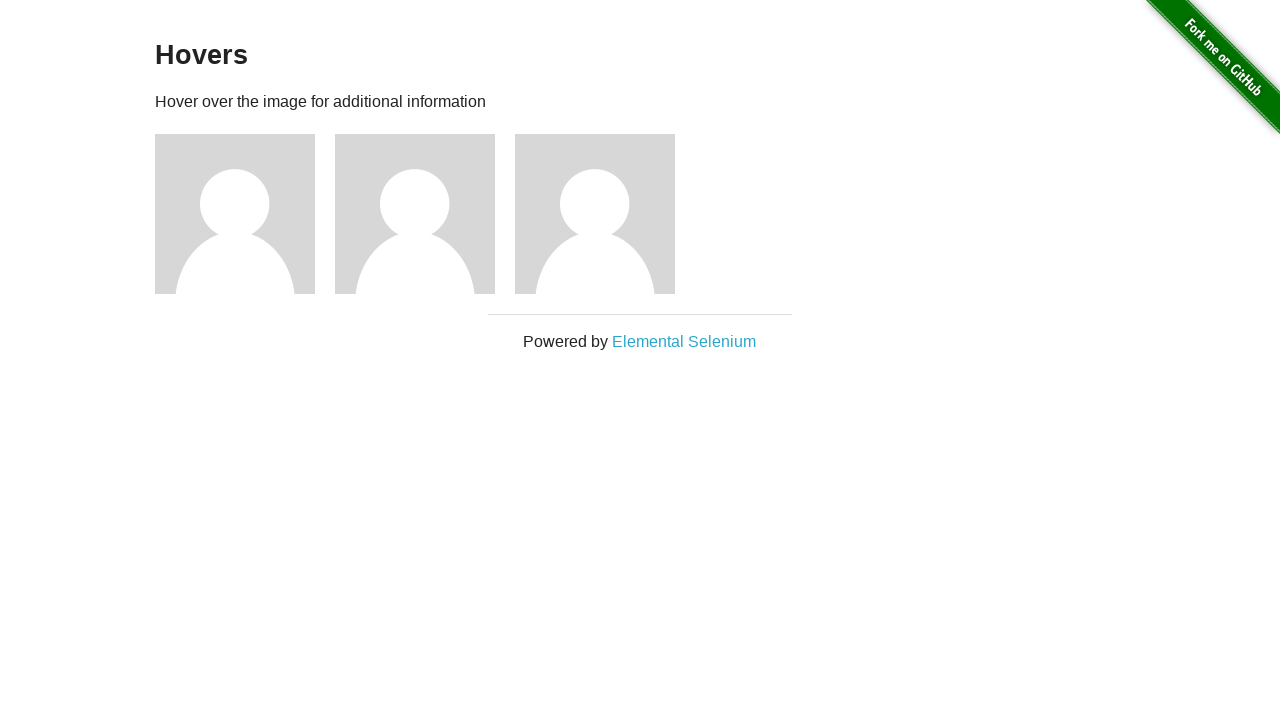

Hovered over the first avatar image at (245, 214) on .figure >> nth=0
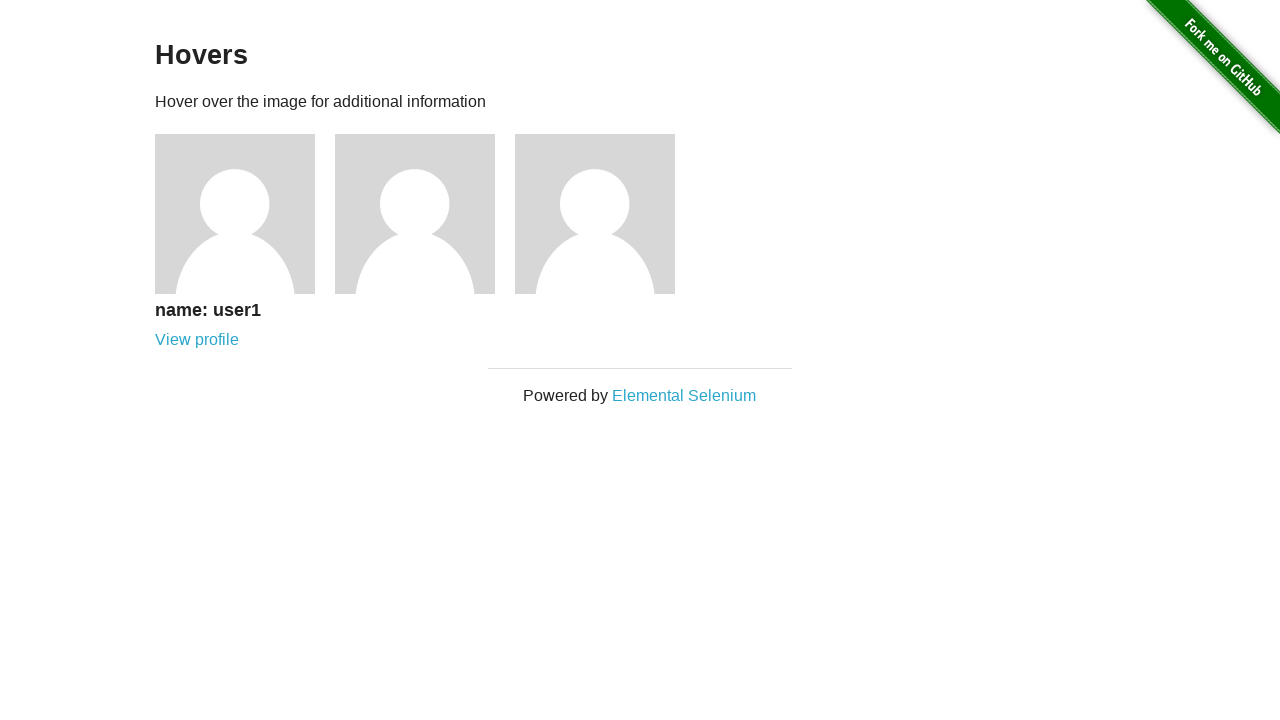

Located the caption element within the avatar
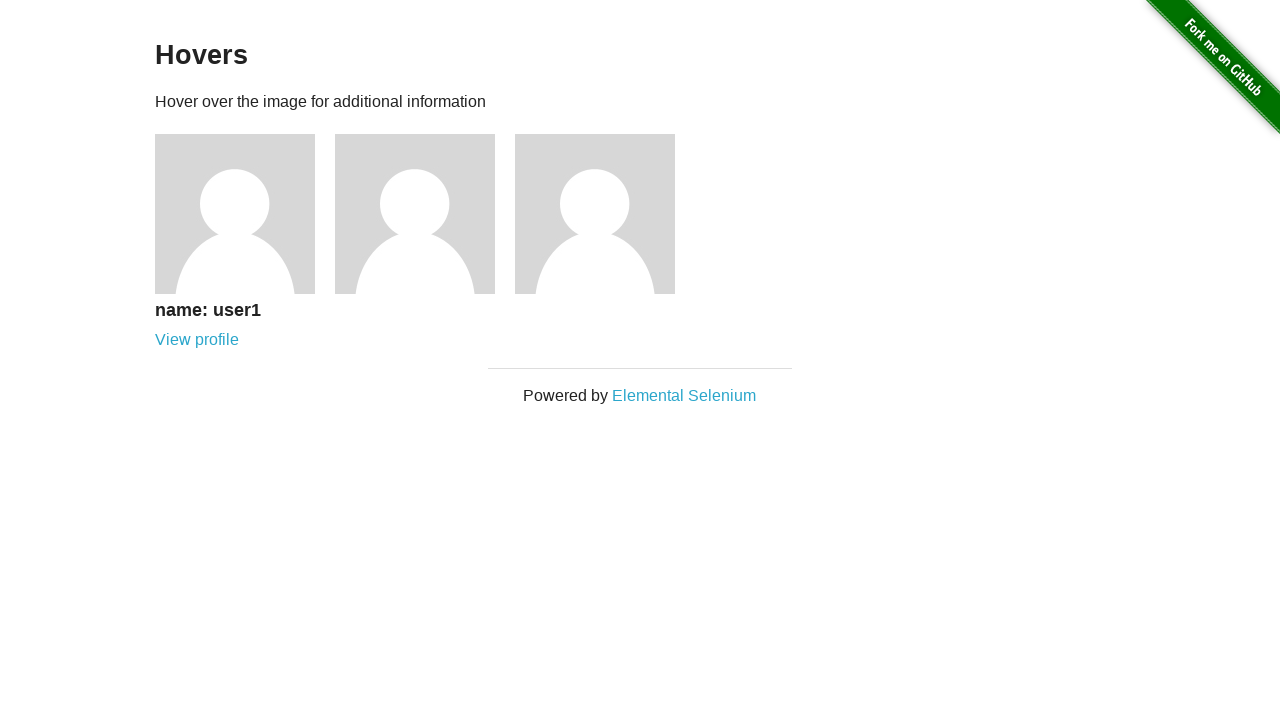

Verified that the caption is now visible after hovering
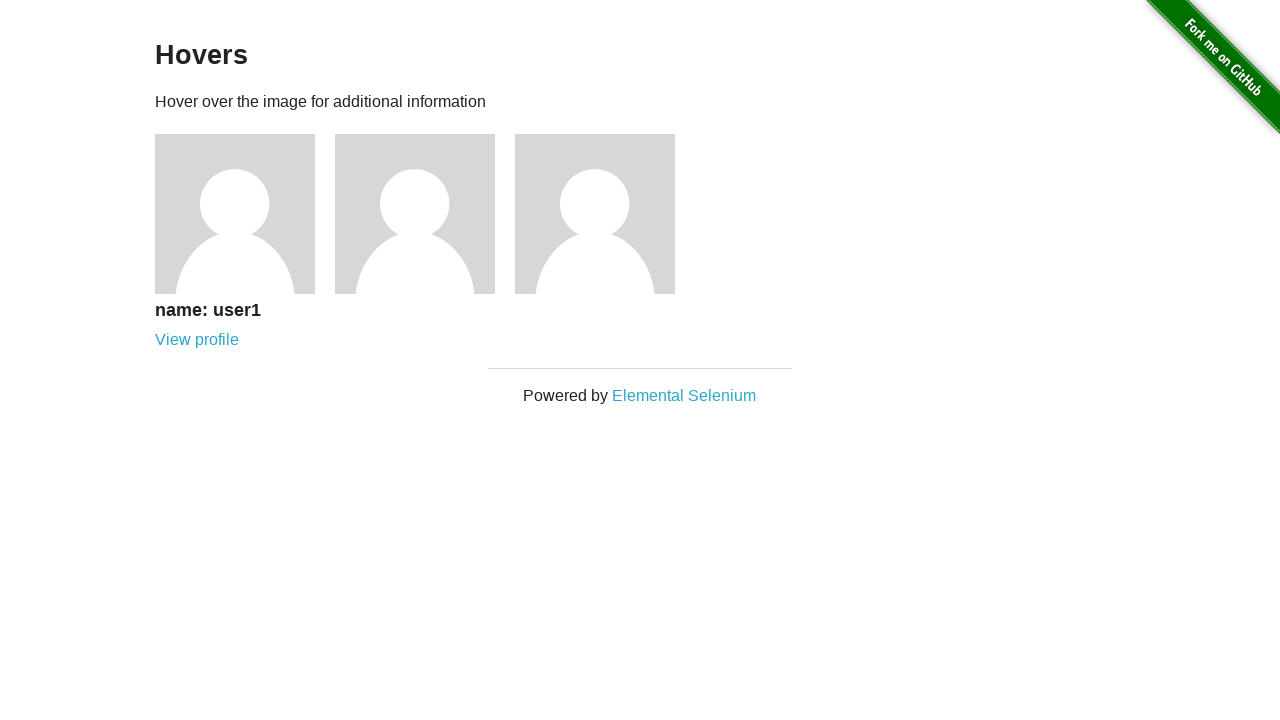

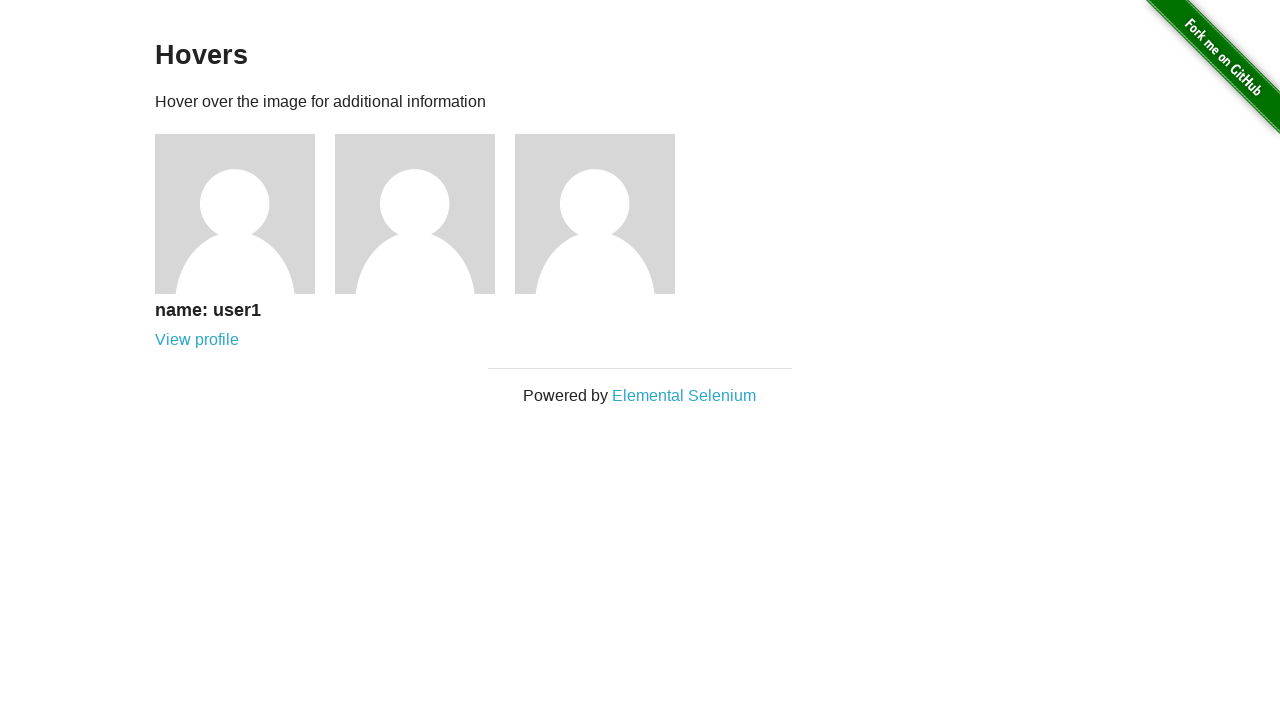